Tests double-click functionality on a button element by performing a double click action

Starting URL: https://demoqa.com/buttons

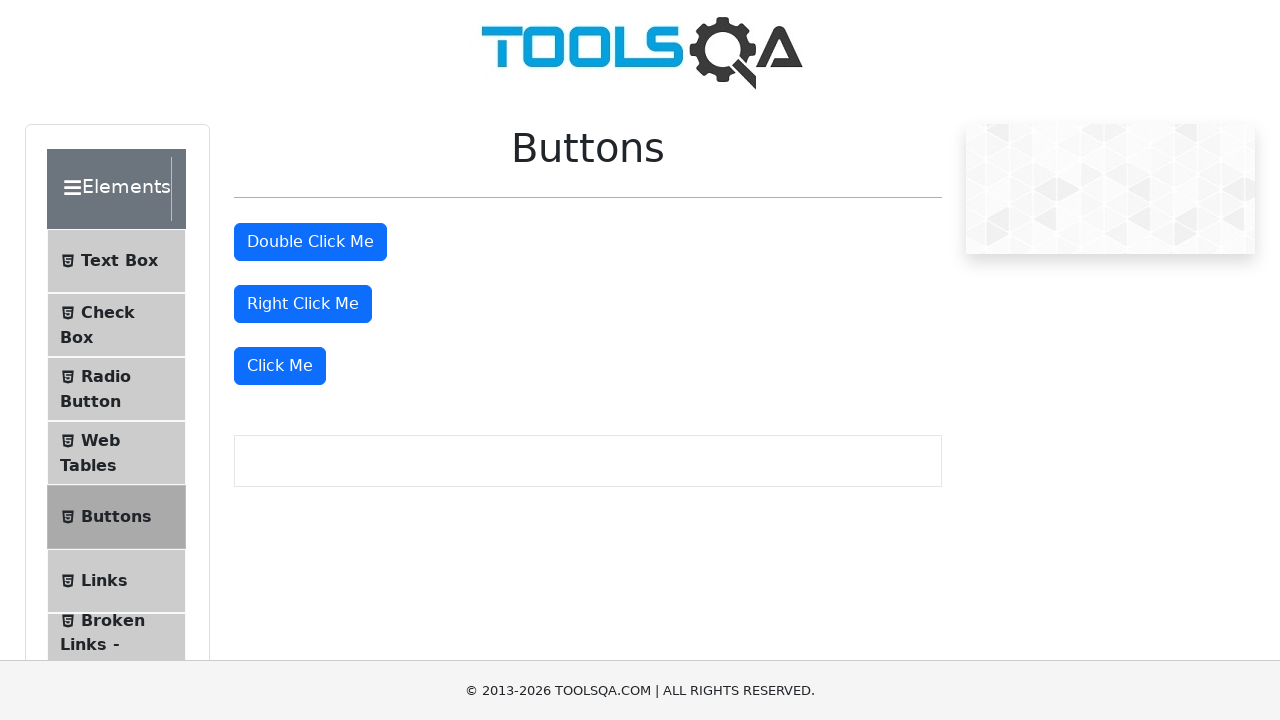

Double-clicked the double click button at (310, 242) on #doubleClickBtn
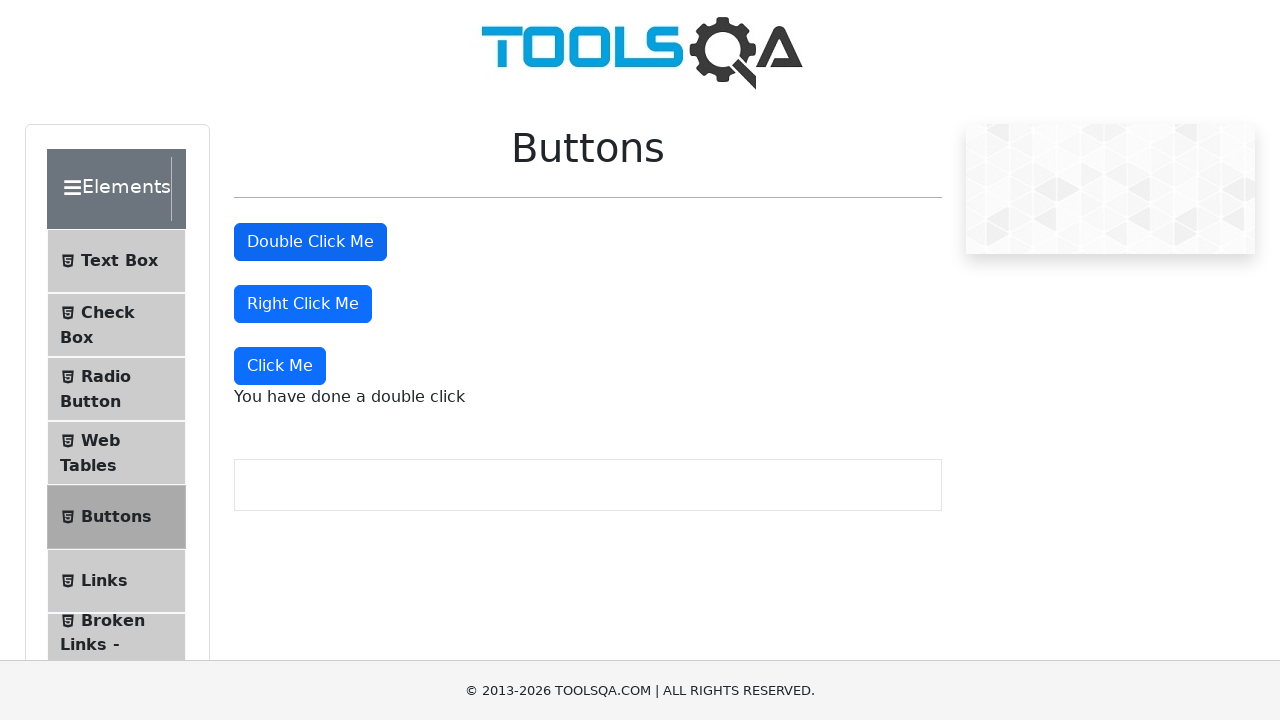

Double click message appeared on the page
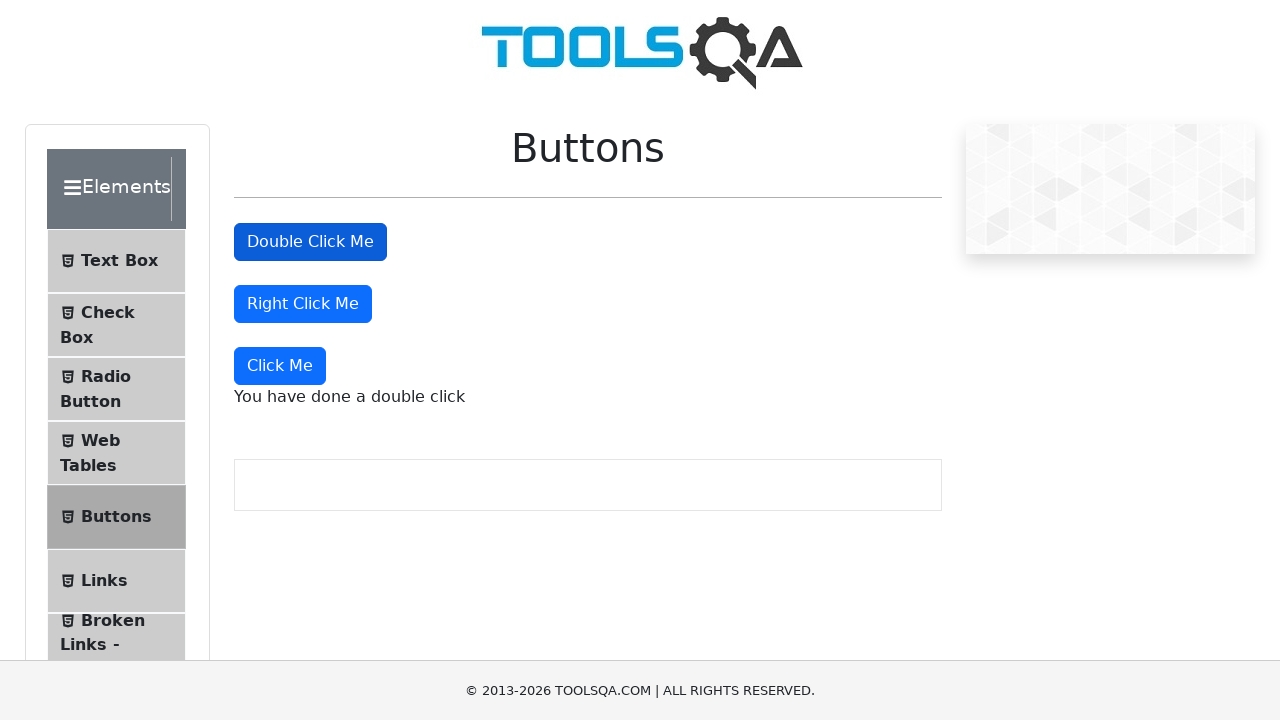

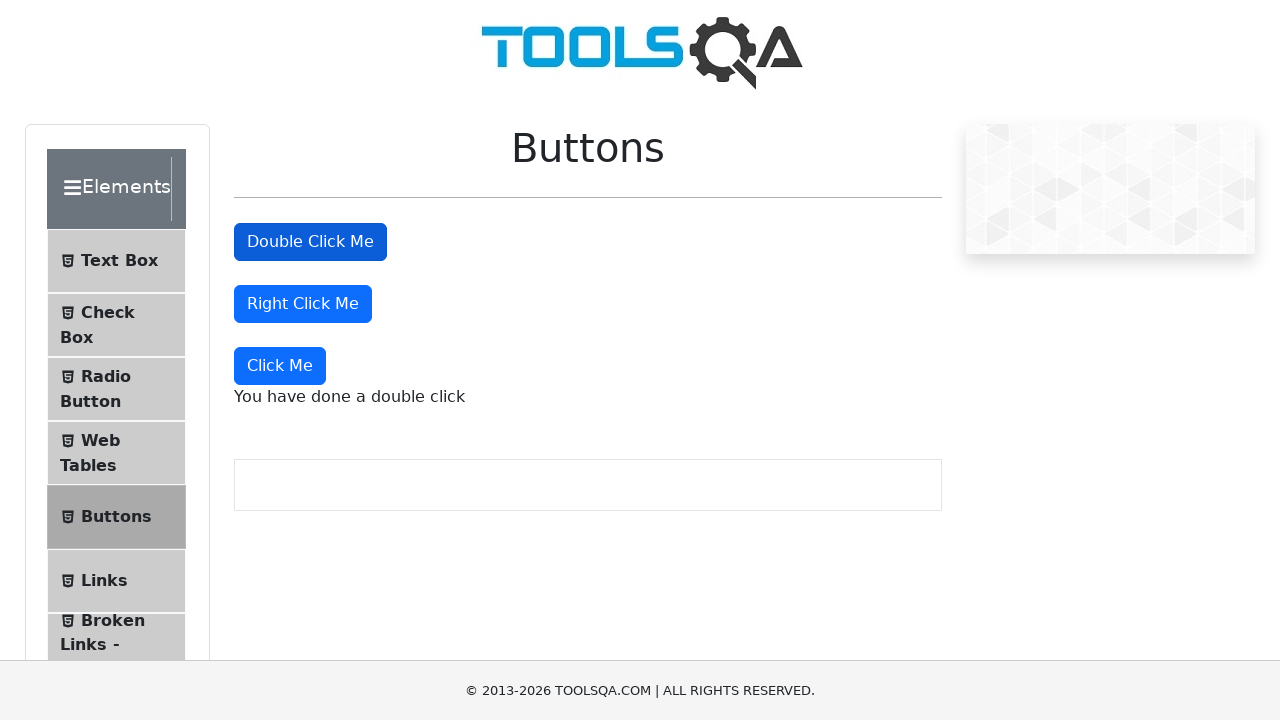